Tests a text box form by filling in full name, email, current address, and permanent address fields on a demo QA site

Starting URL: https://demoqa.com/text-box

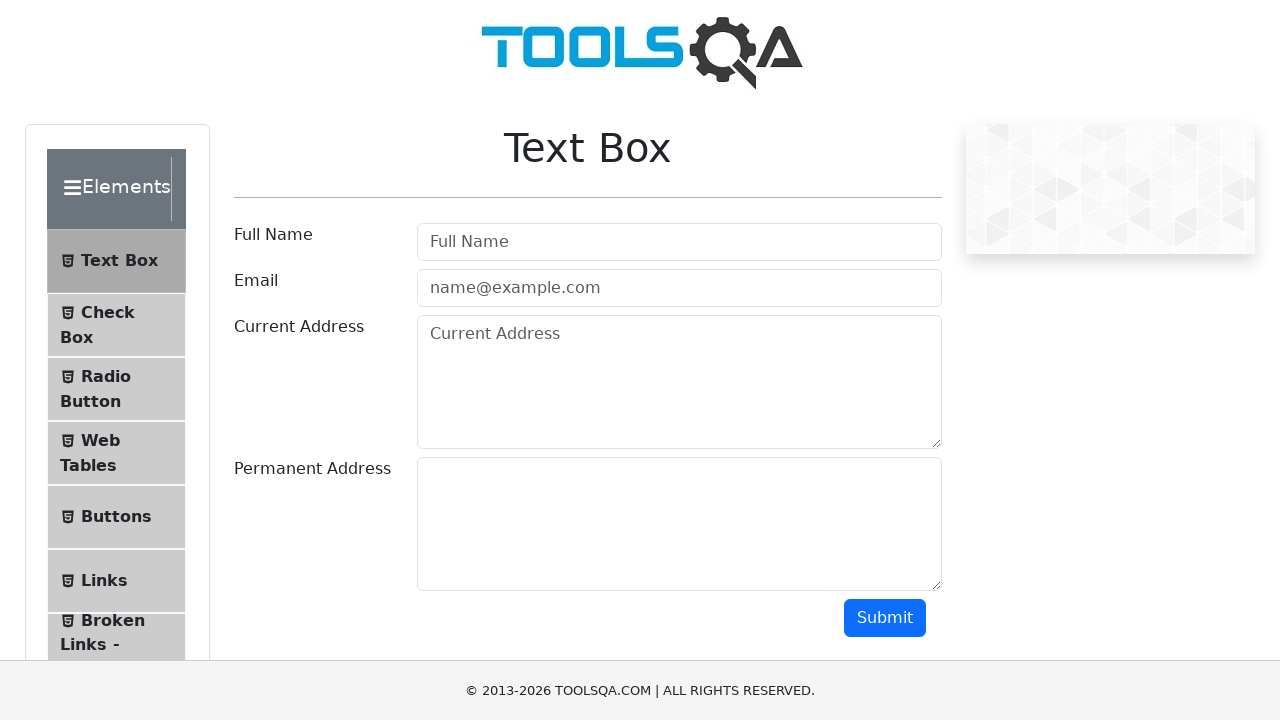

Filled full name field with 'Marcus' on input#userName
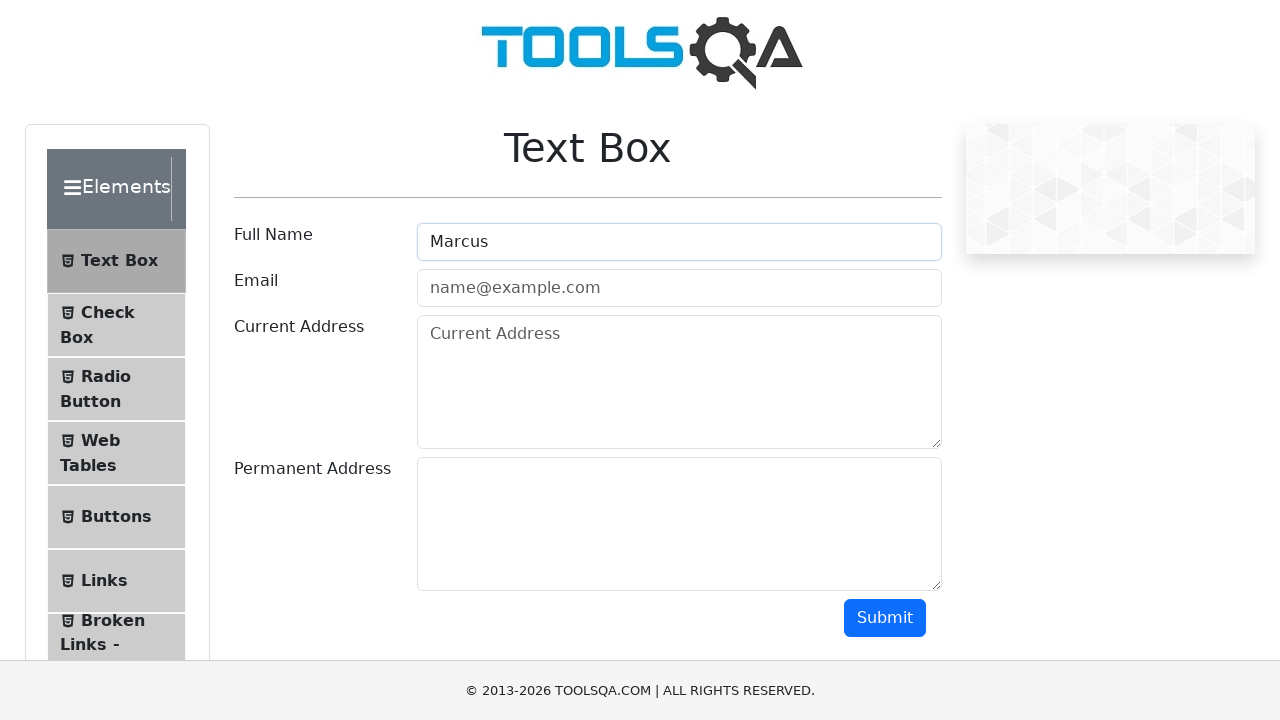

Filled email field with 'marcus.thompson@example.com' on input#userEmail
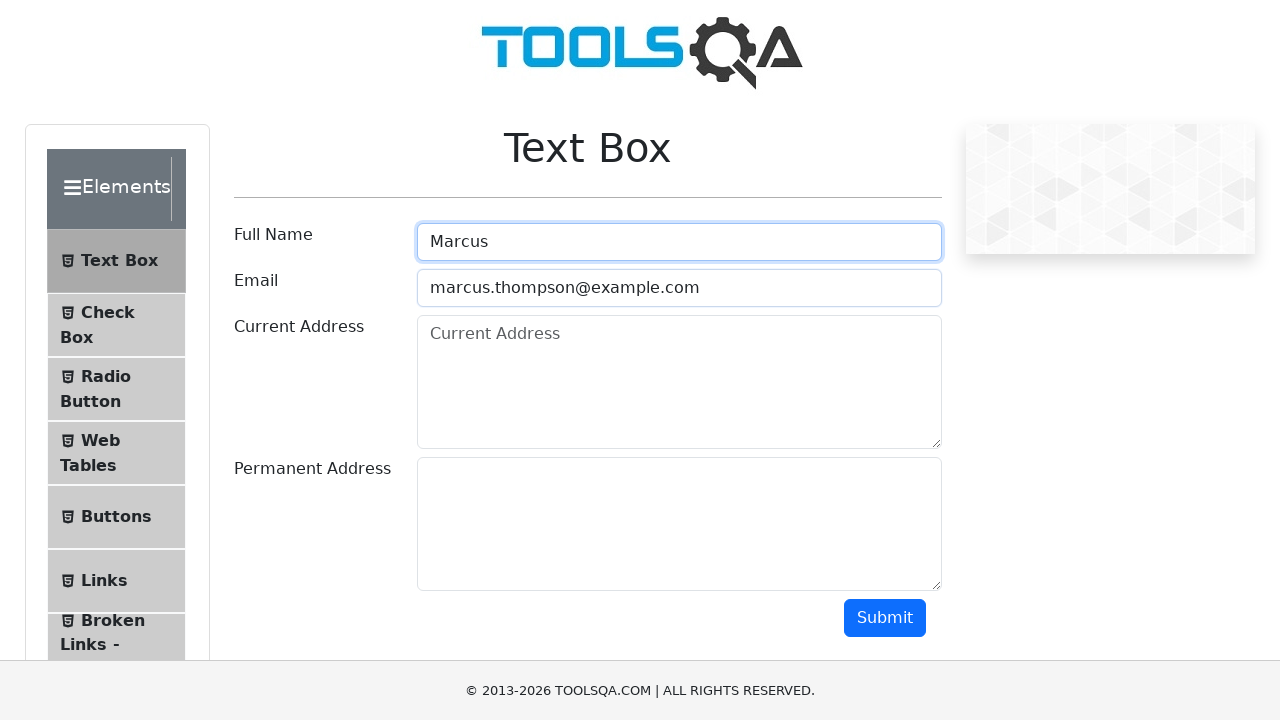

Filled current address field with '742 Evergreen Terrace, Springfield' on textarea#currentAddress
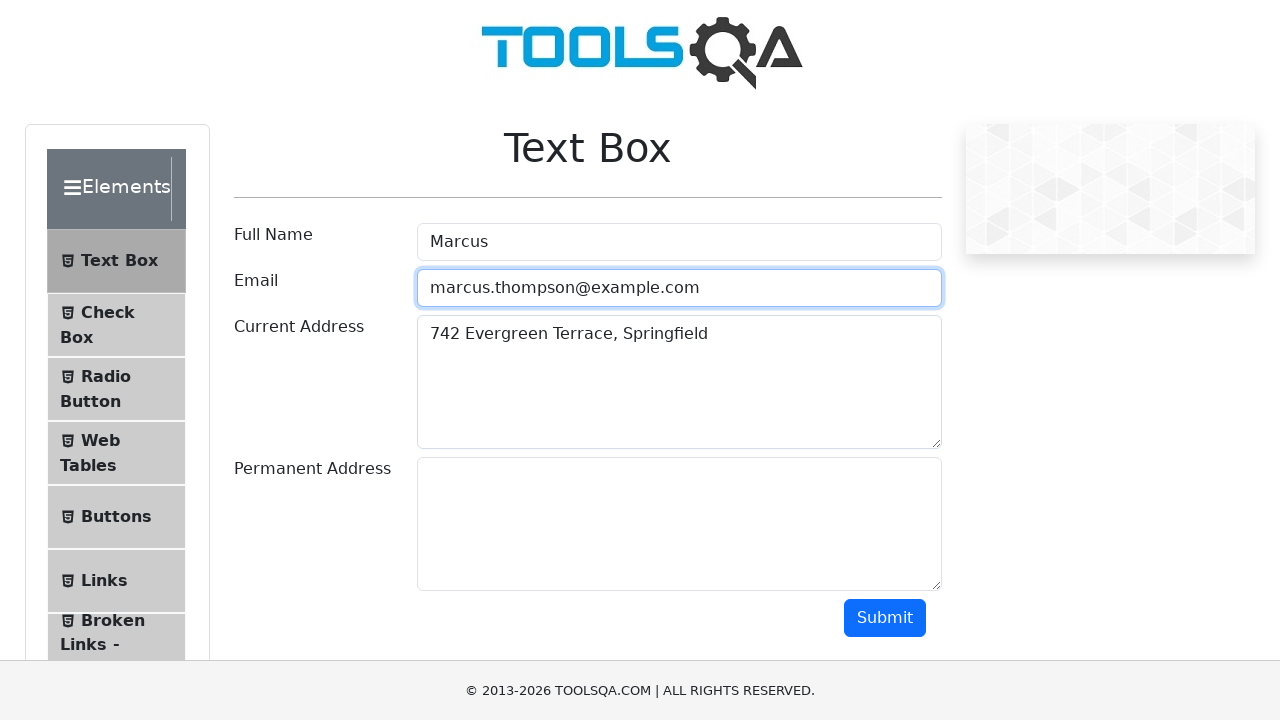

Filled permanent address field with '123 Main Street, Boston MA 02101' on #permanentAddress
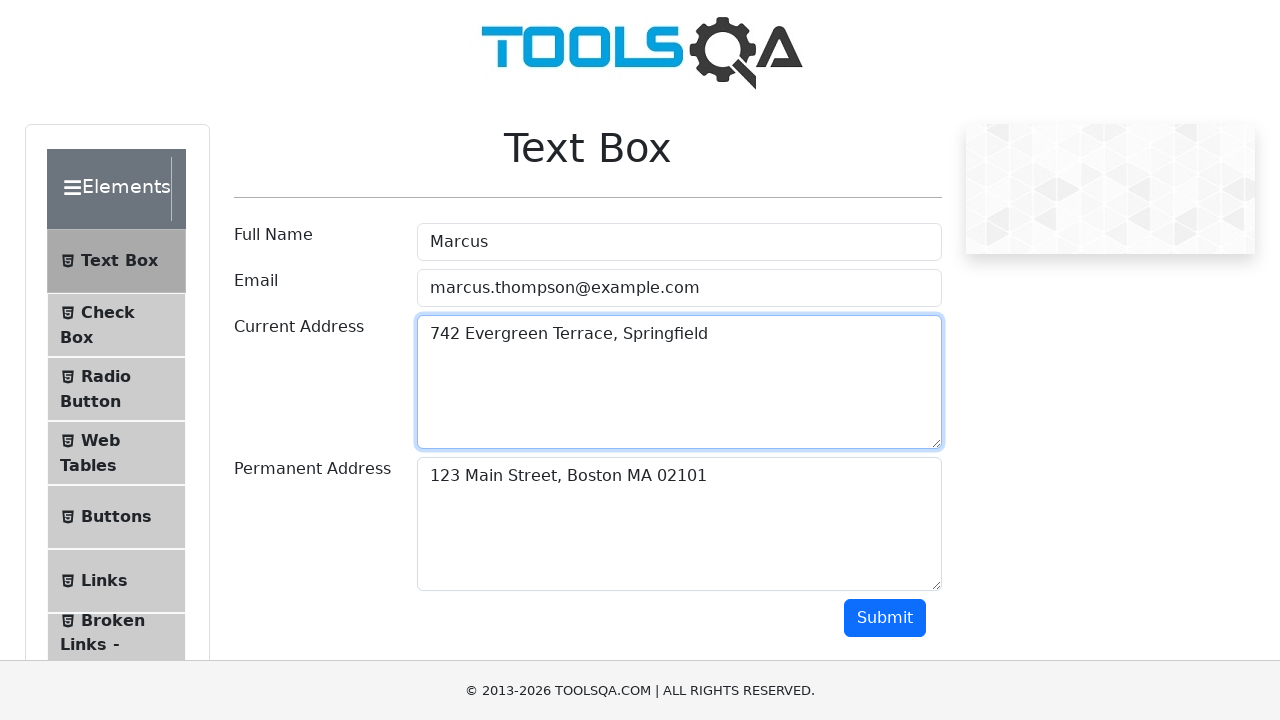

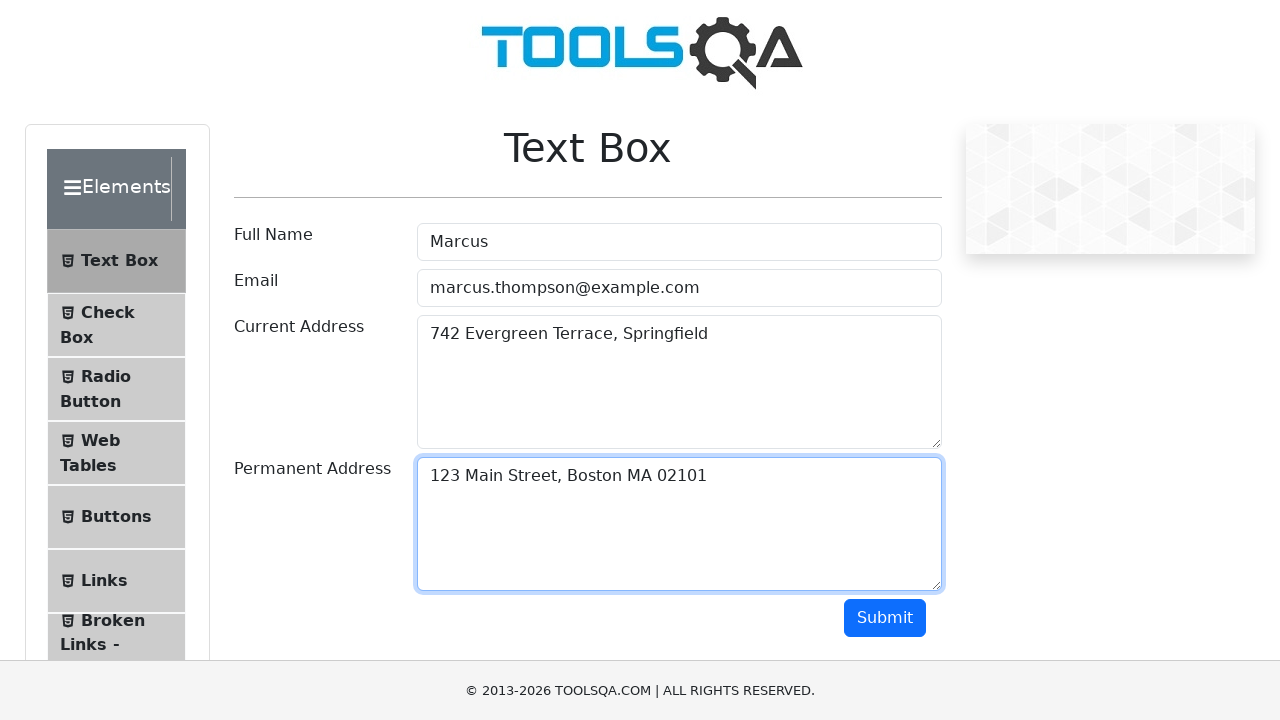